Tests multi-tab navigation by opening footer links in new tabs using keyboard shortcuts, then switching between each opened tab to verify they load correctly.

Starting URL: https://qaclickacademy.com/practice.php

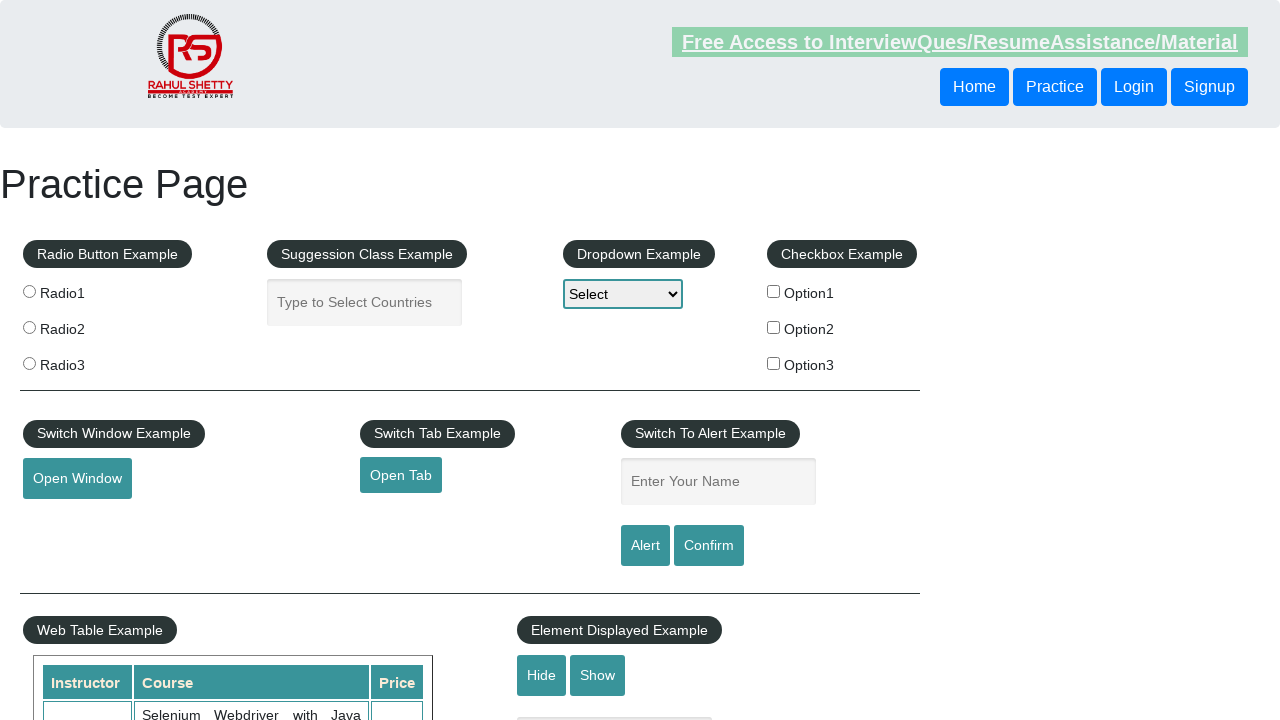

Footer element '#gf-BIG' loaded and became visible
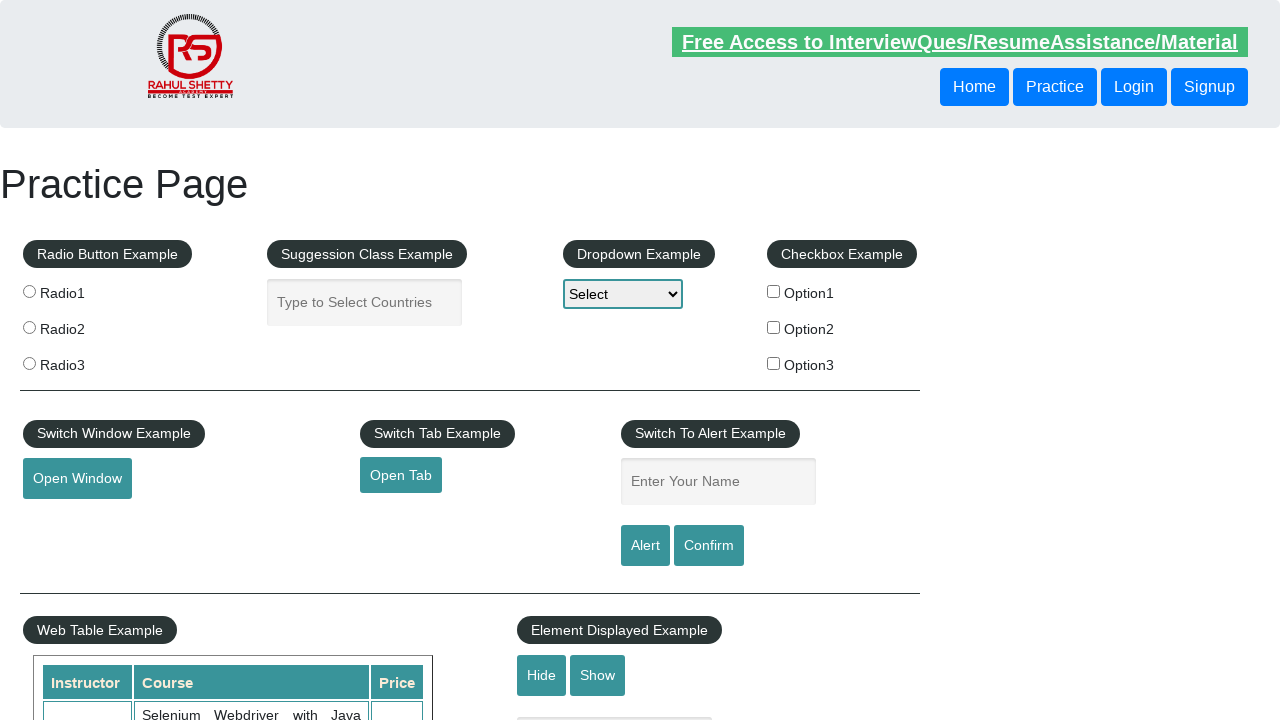

Located first column in footer using XPath
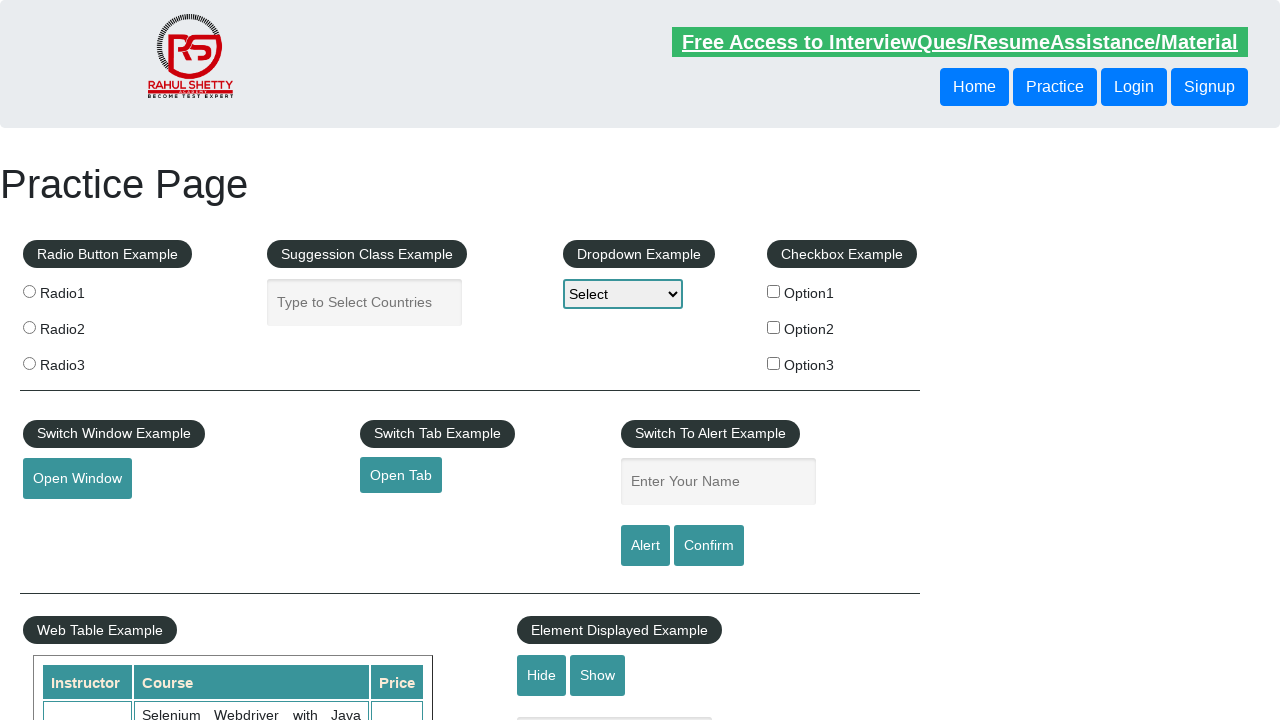

Found 5 links in the first footer column
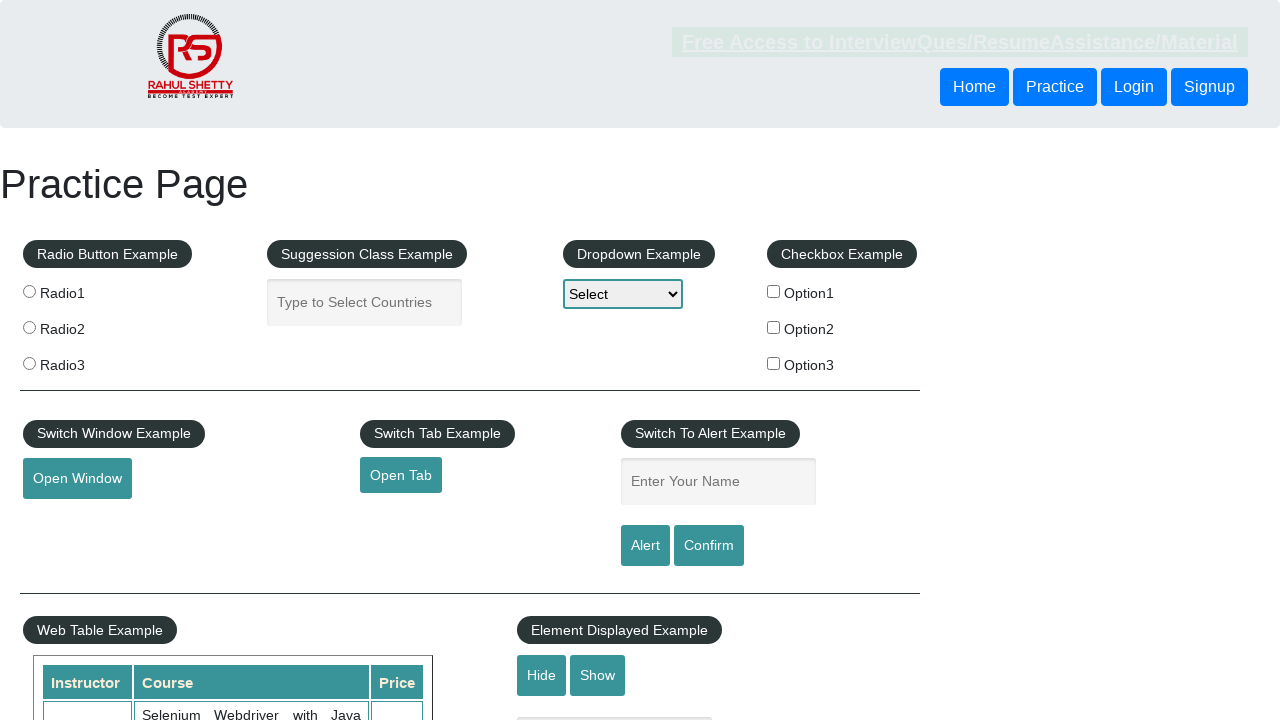

Opened footer link 1 in a new tab using Ctrl+Enter on #gf-BIG >> xpath=(//ul)[1] >> a >> nth=0
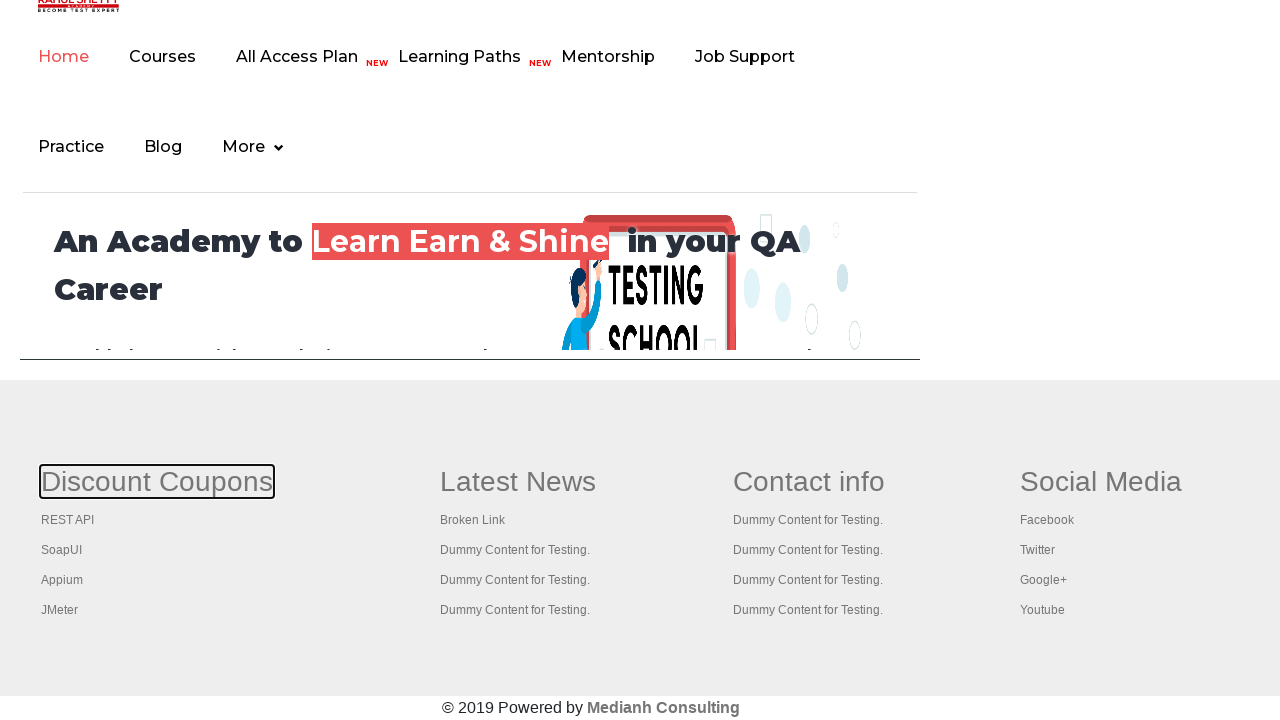

Opened footer link 2 in a new tab using Ctrl+Enter on #gf-BIG >> xpath=(//ul)[1] >> a >> nth=1
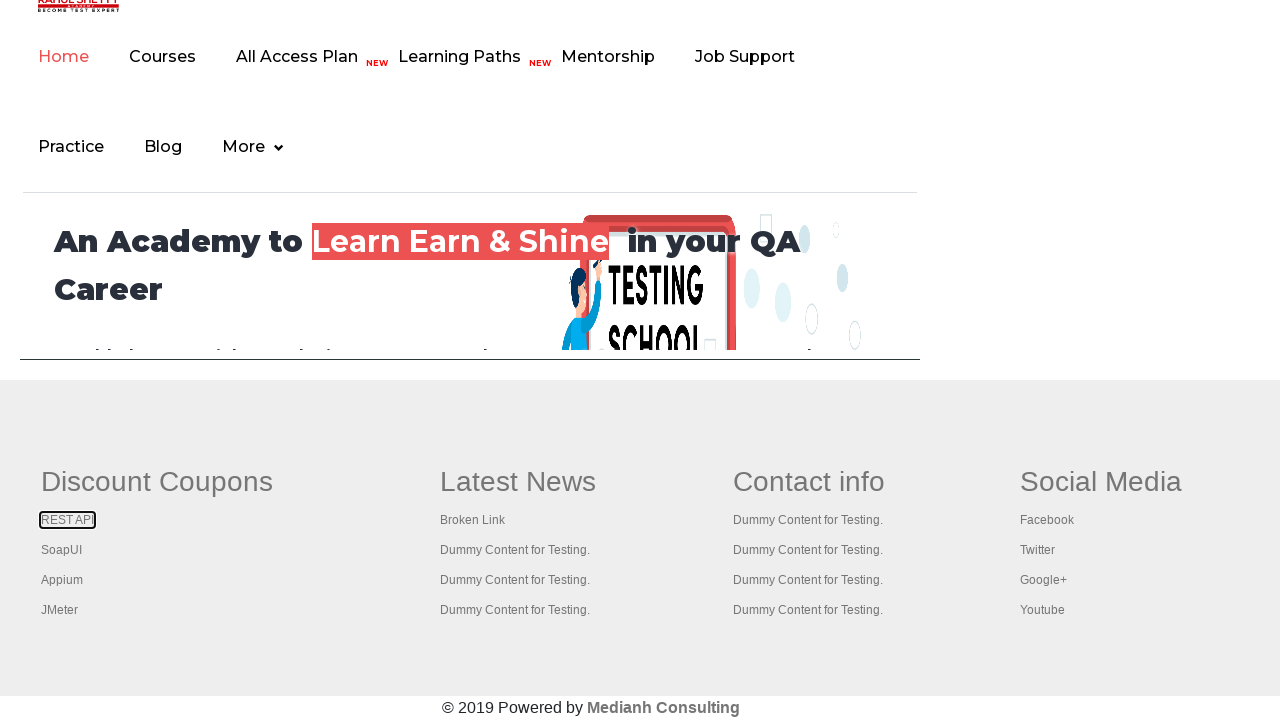

Opened footer link 3 in a new tab using Ctrl+Enter on #gf-BIG >> xpath=(//ul)[1] >> a >> nth=2
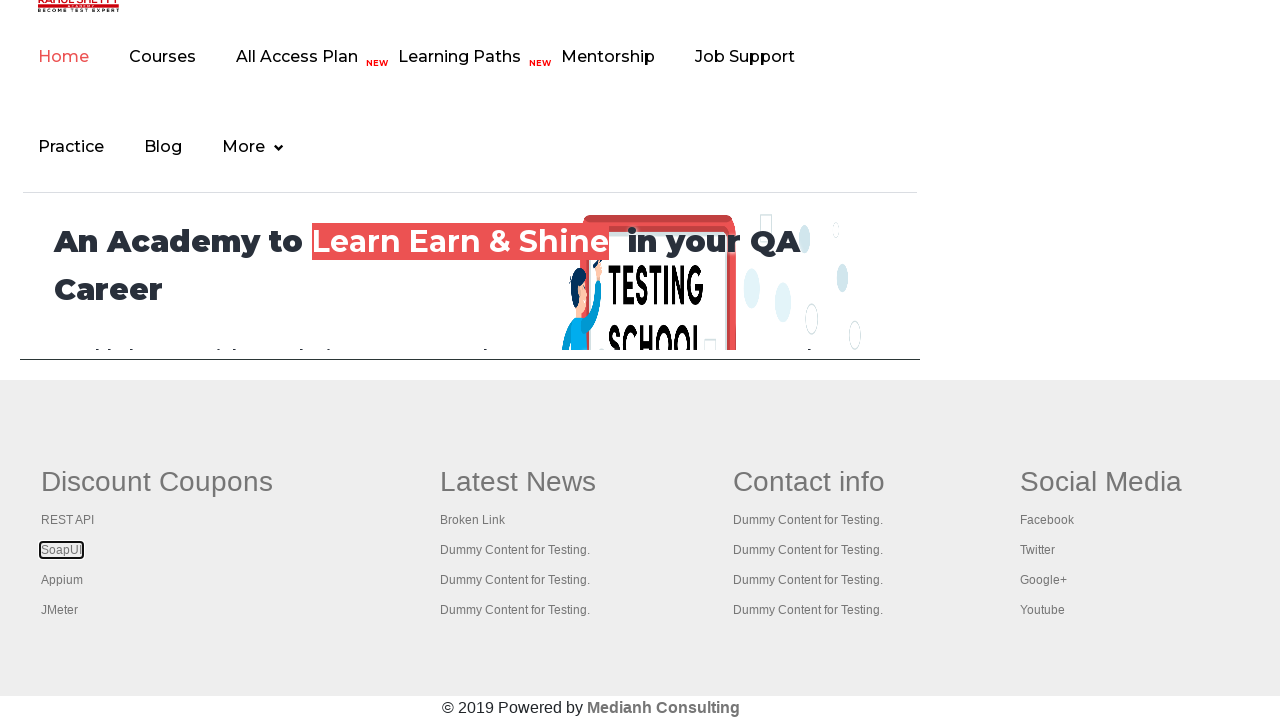

Opened footer link 4 in a new tab using Ctrl+Enter on #gf-BIG >> xpath=(//ul)[1] >> a >> nth=3
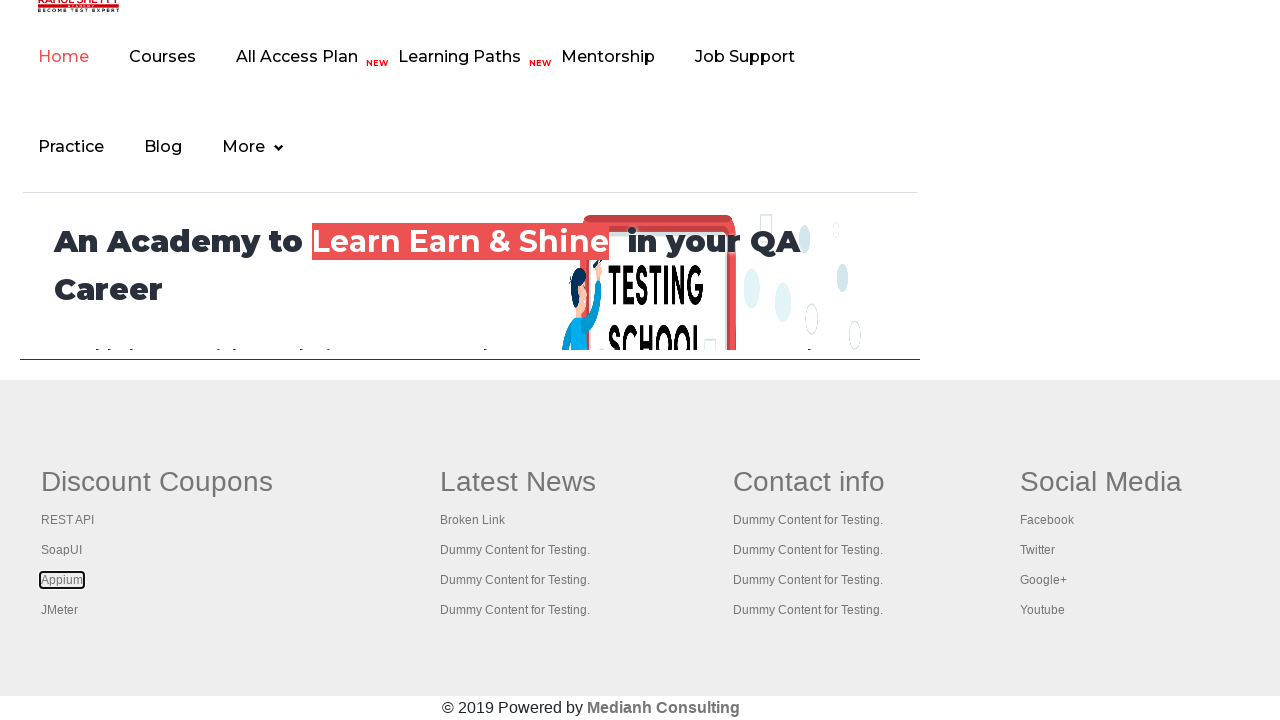

Opened footer link 5 in a new tab using Ctrl+Enter on #gf-BIG >> xpath=(//ul)[1] >> a >> nth=4
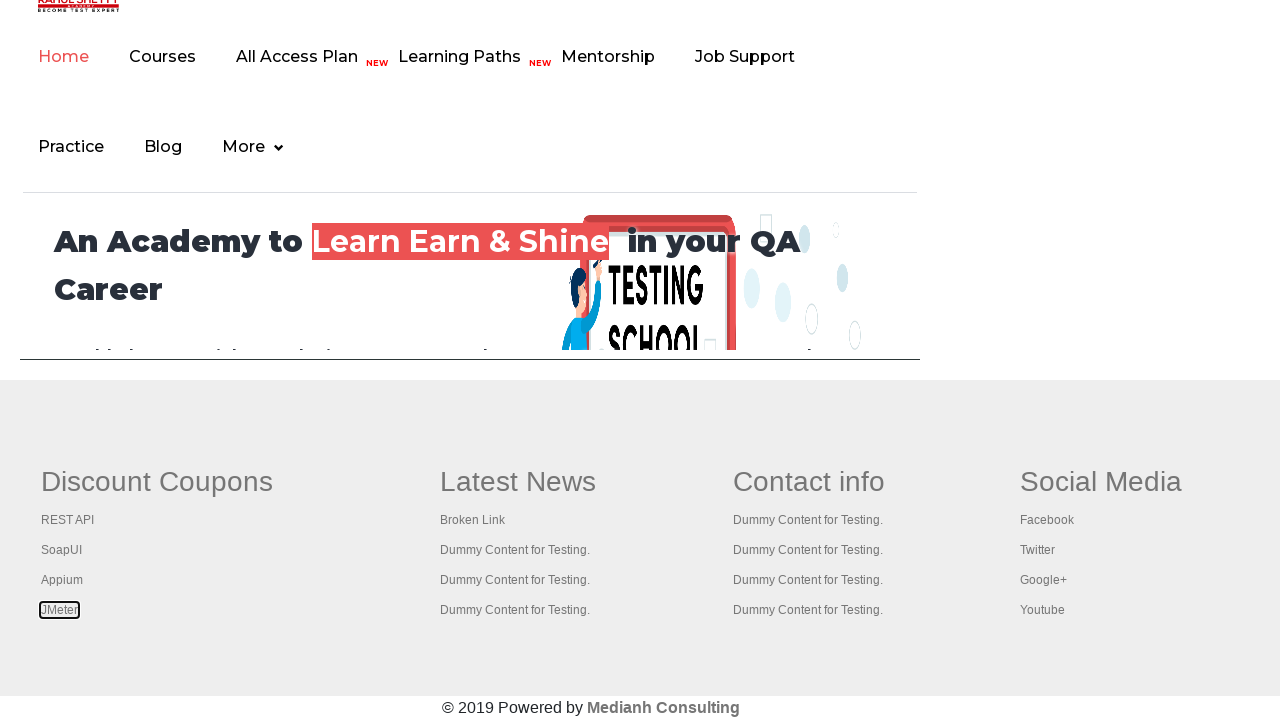

Waited 1 second for all tabs to fully open
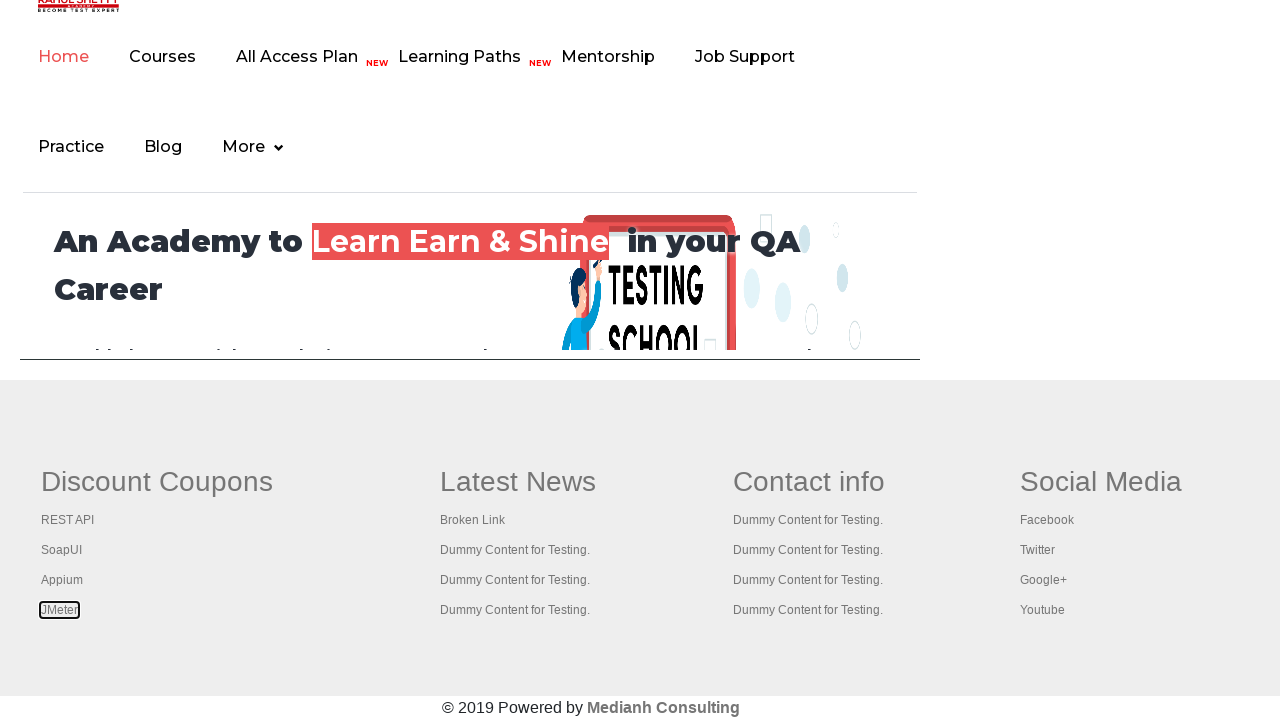

Retrieved 6 total pages/tabs from context
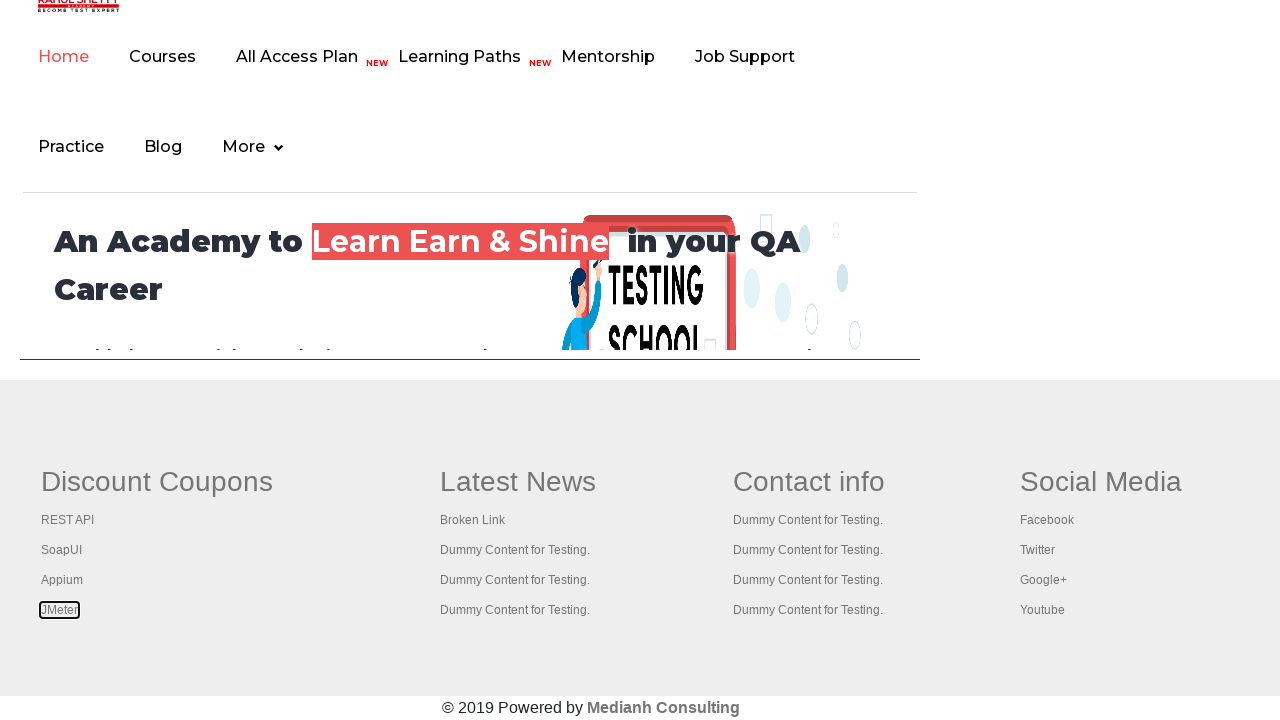

Switched to tab 1 and brought it to front
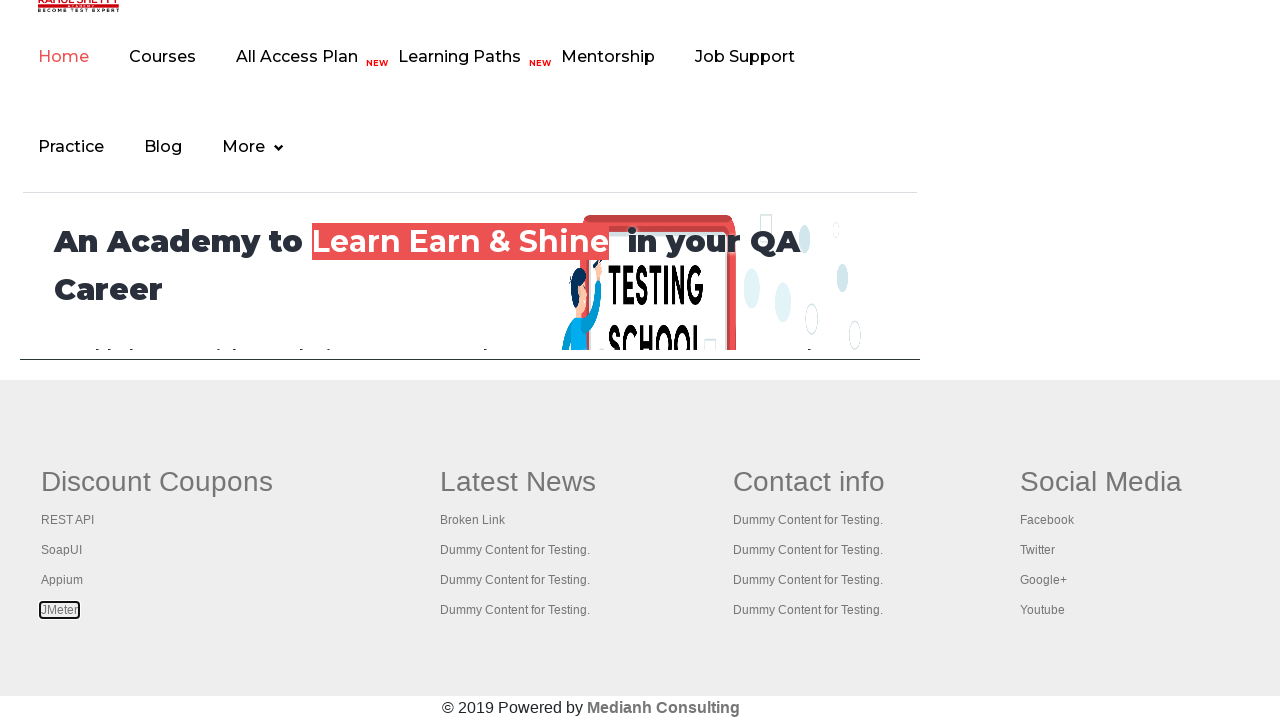

Tab 1 reached domcontentloaded state
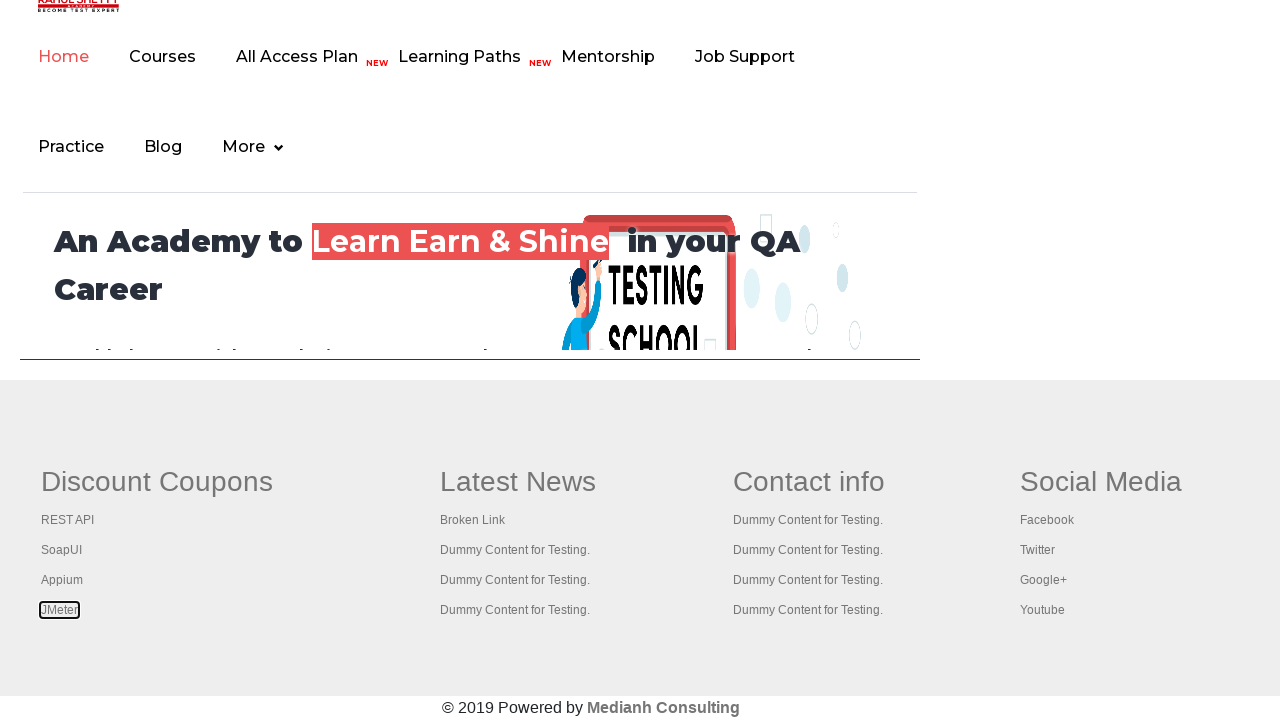

Switched to tab 2 and brought it to front
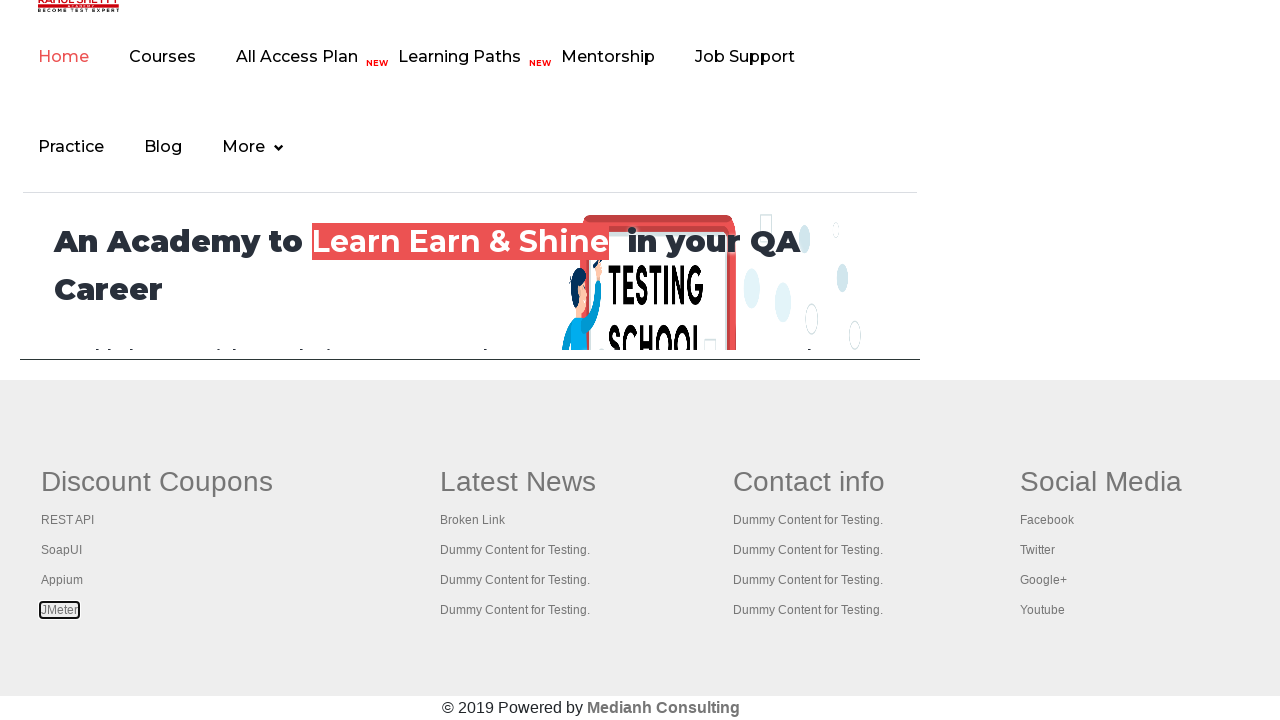

Tab 2 reached domcontentloaded state
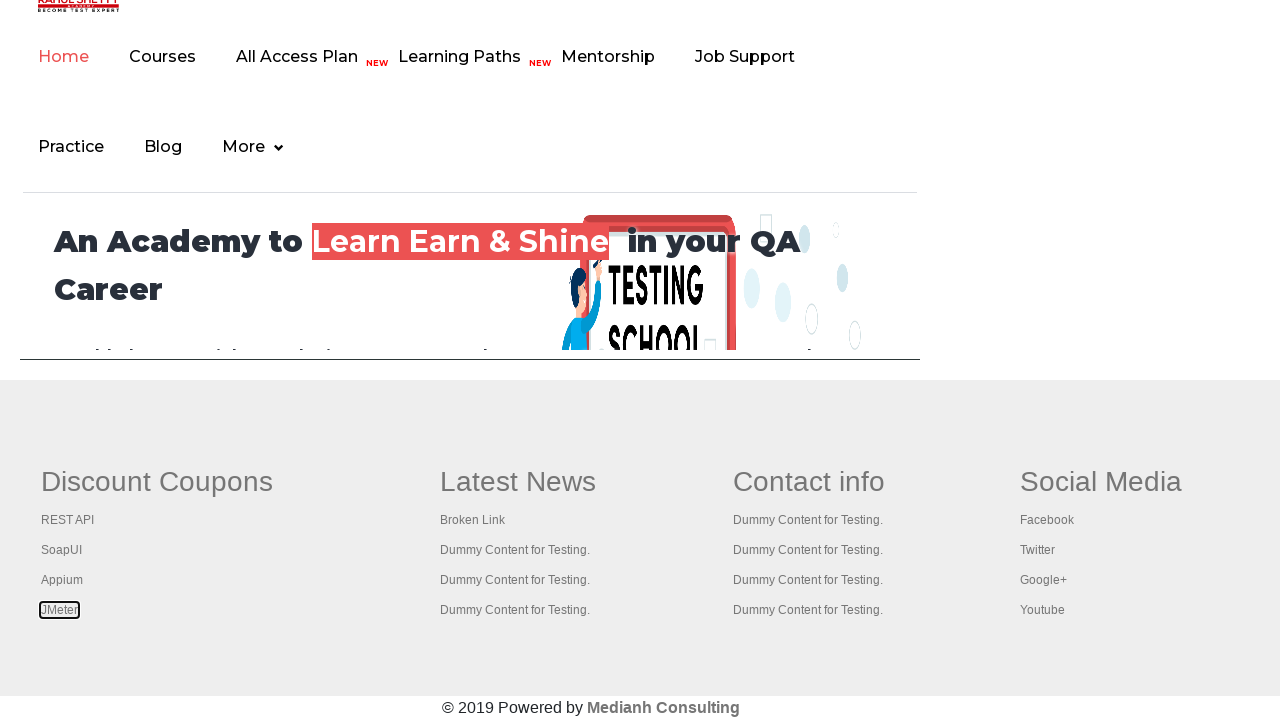

Switched to tab 3 and brought it to front
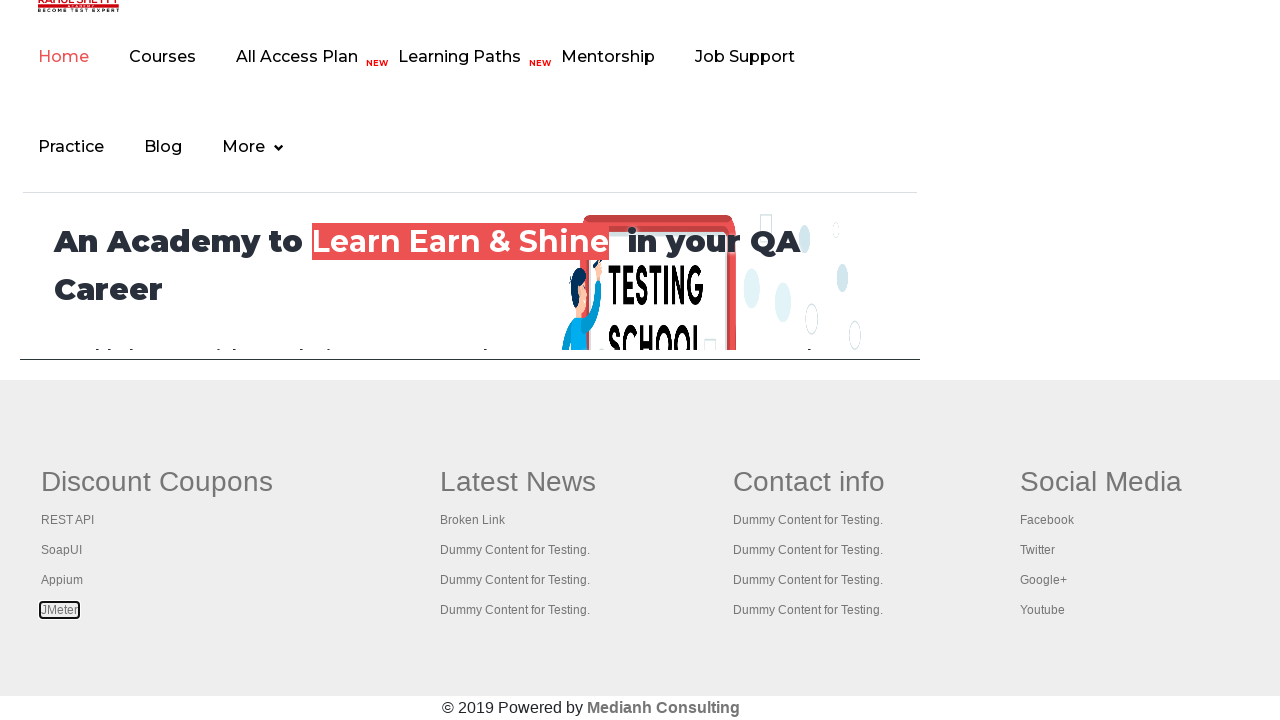

Tab 3 reached domcontentloaded state
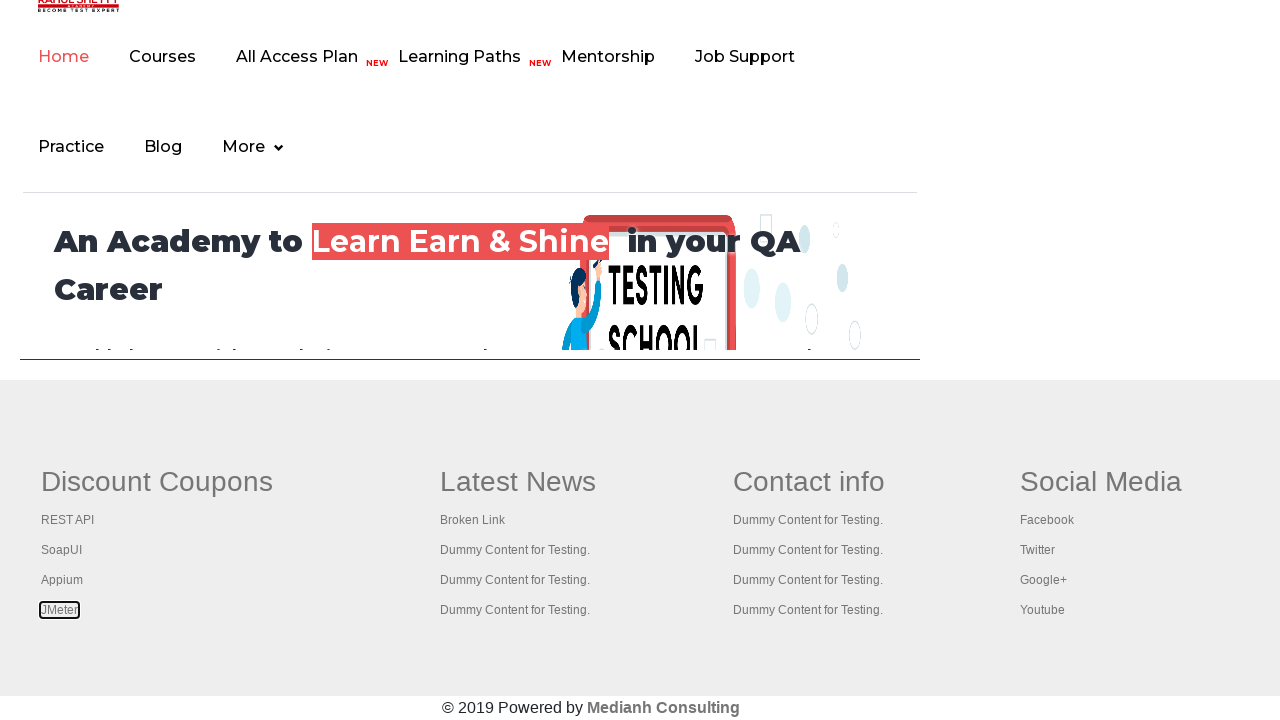

Switched to tab 4 and brought it to front
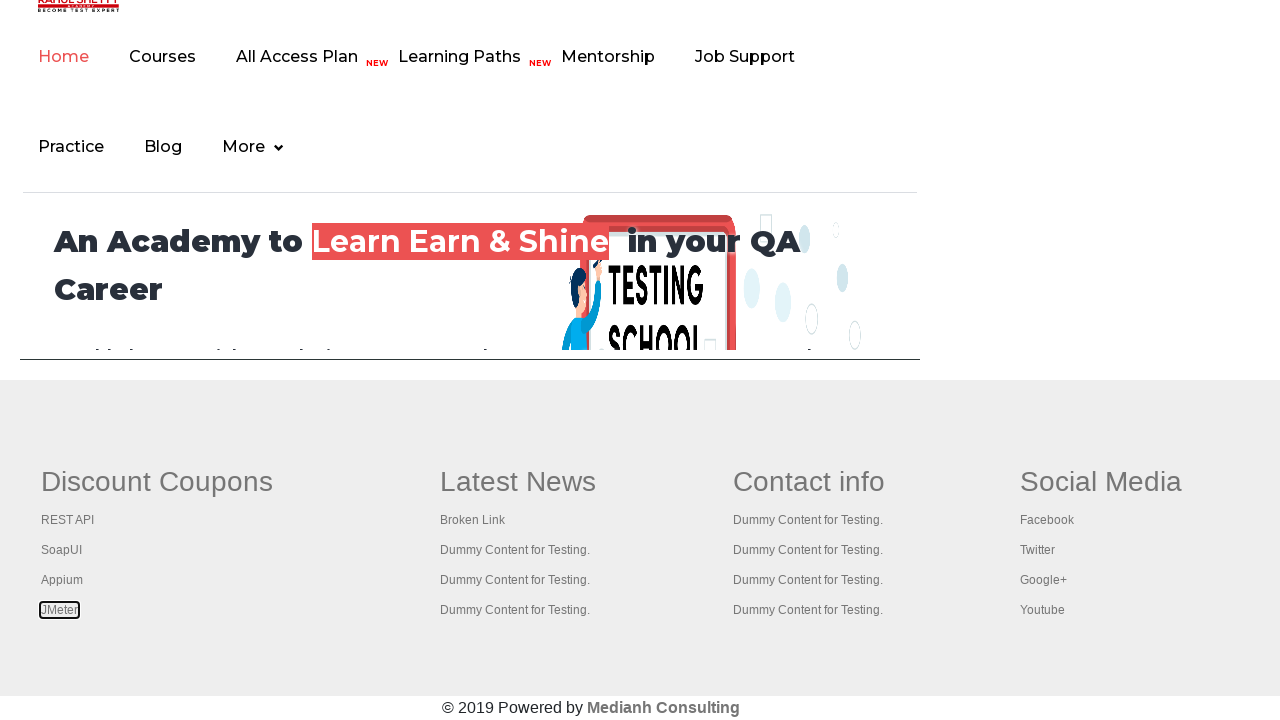

Tab 4 reached domcontentloaded state
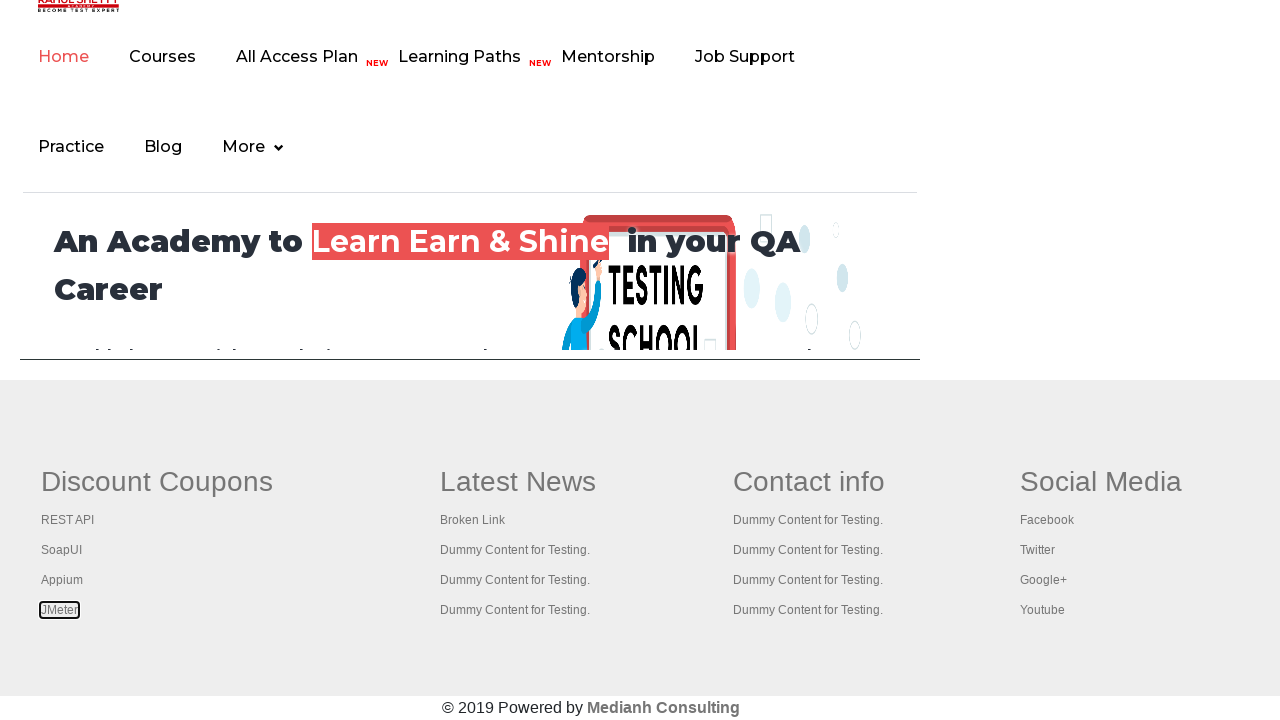

Switched to tab 5 and brought it to front
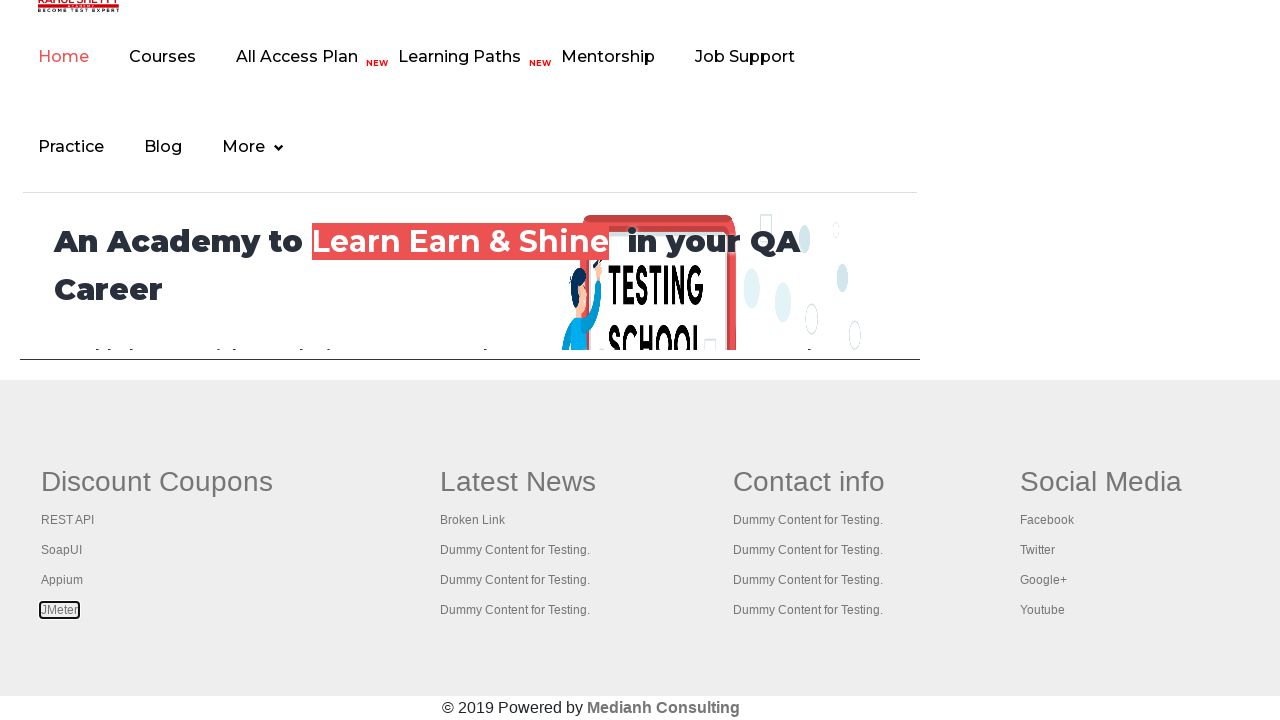

Tab 5 reached domcontentloaded state
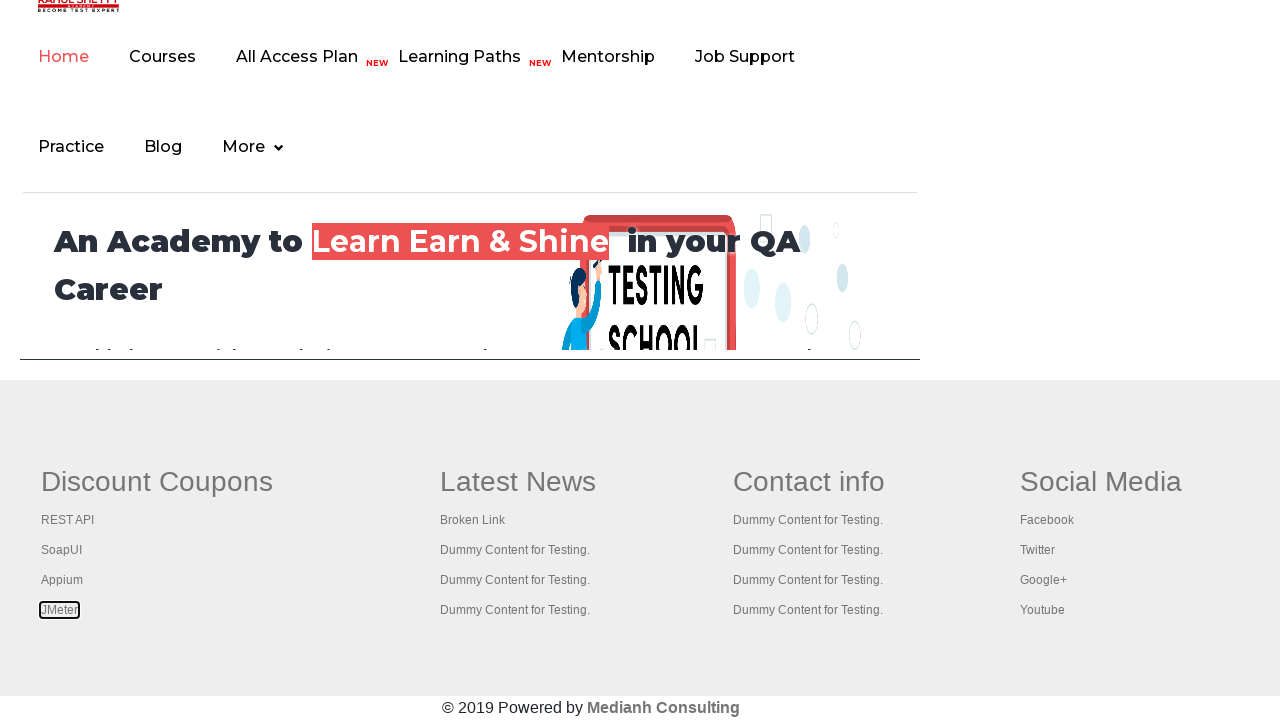

Switched to tab 6 and brought it to front
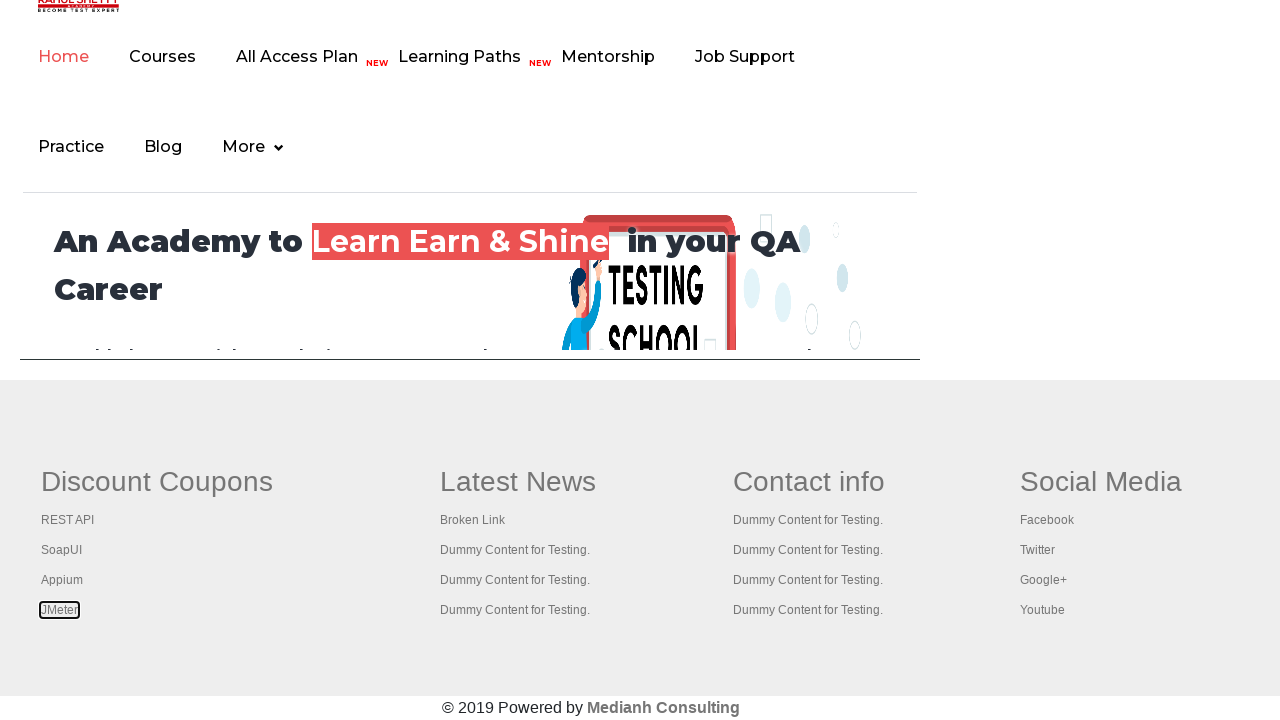

Tab 6 reached domcontentloaded state
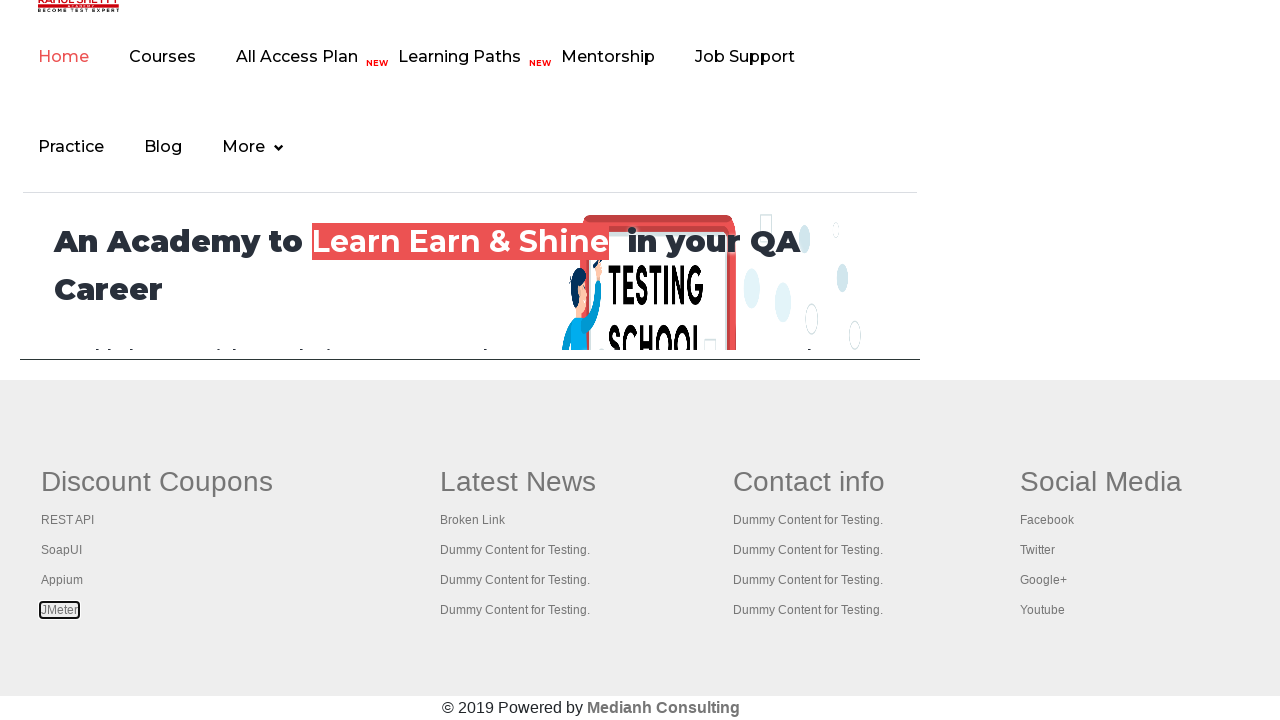

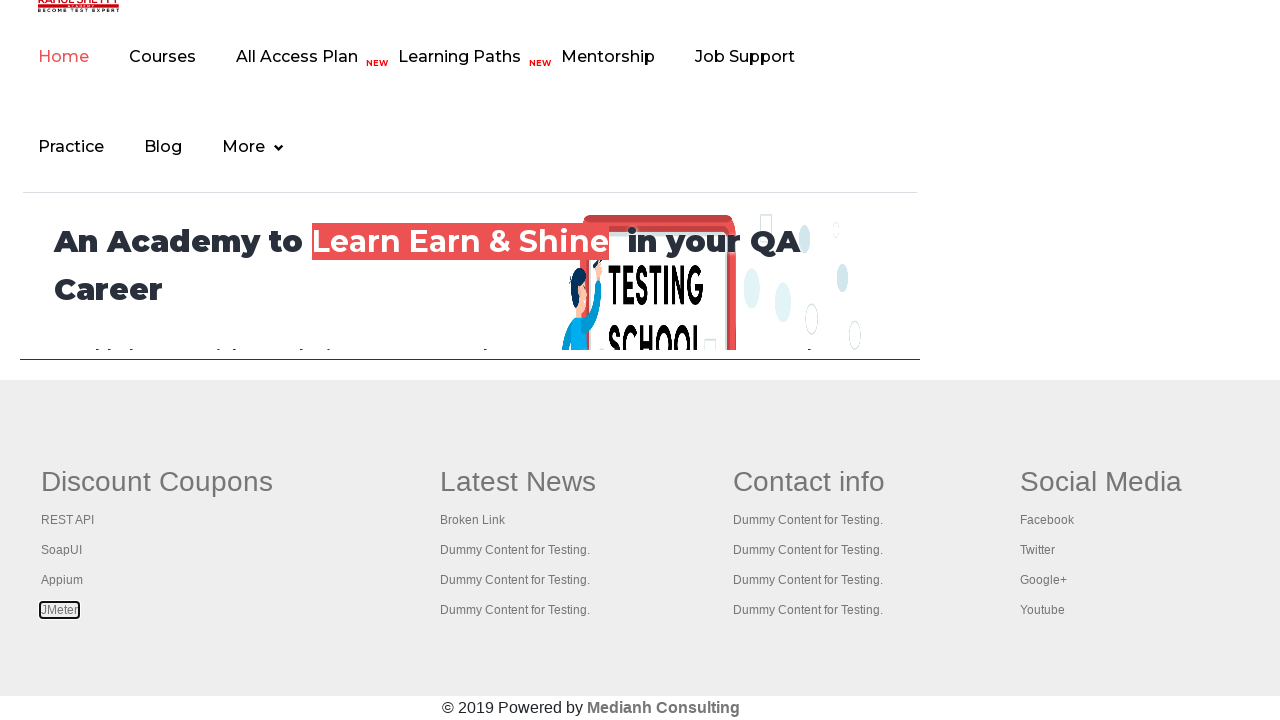